Tests browser window management by maximizing the window, navigating to a fashion website, and then switching to fullscreen mode

Starting URL: https://www.kalkifashion.com/

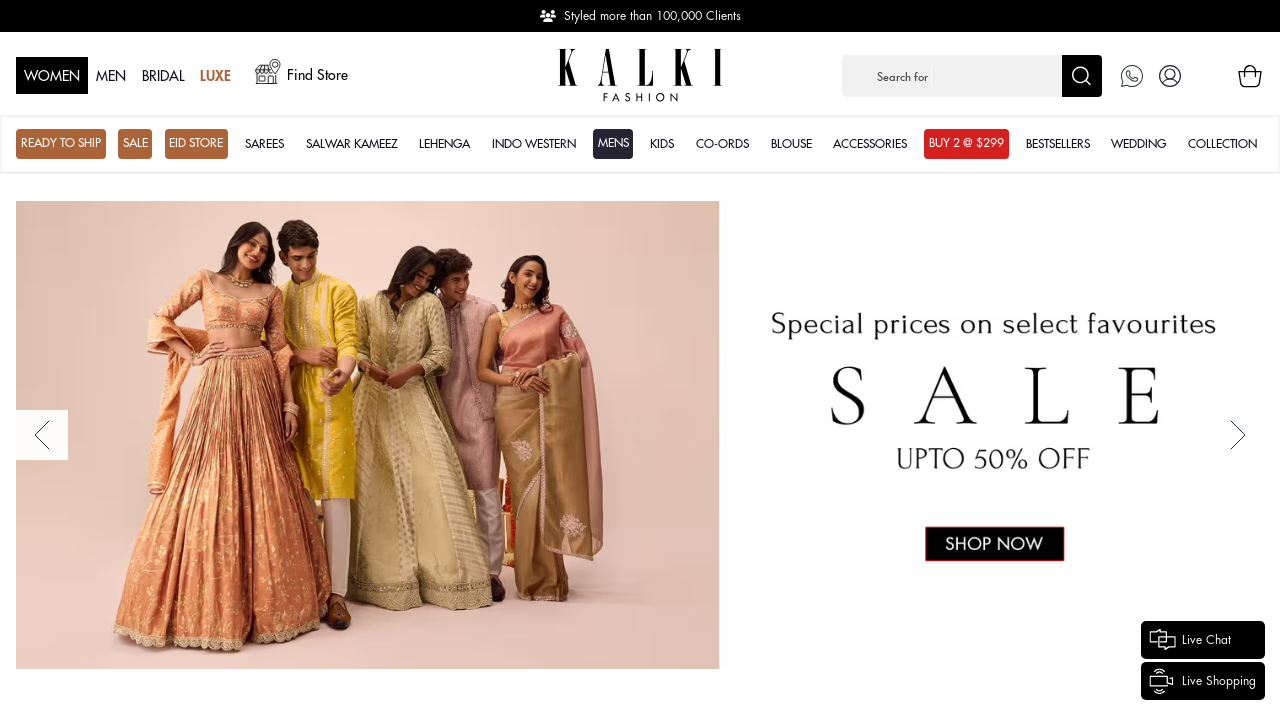

Set viewport to 1920x1080 to maximize browser window
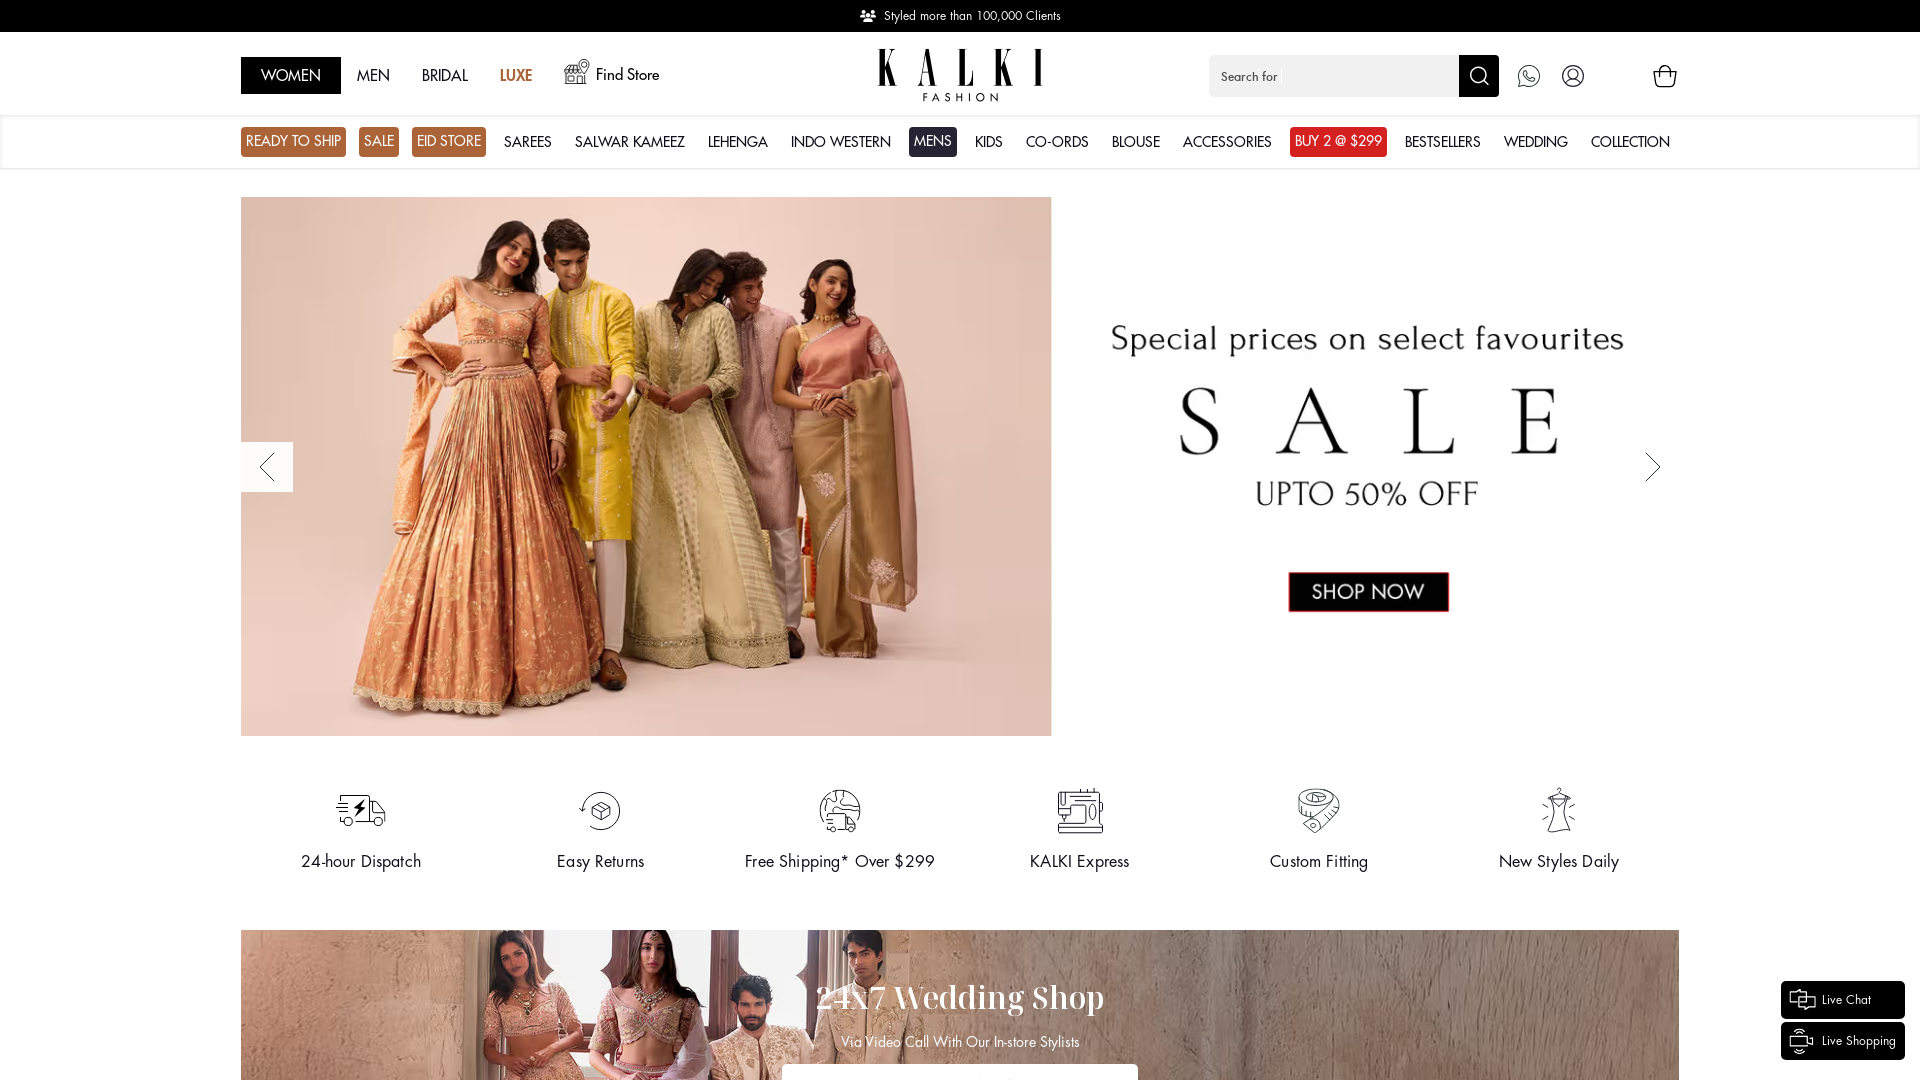

Waited for page to load (domcontentloaded state)
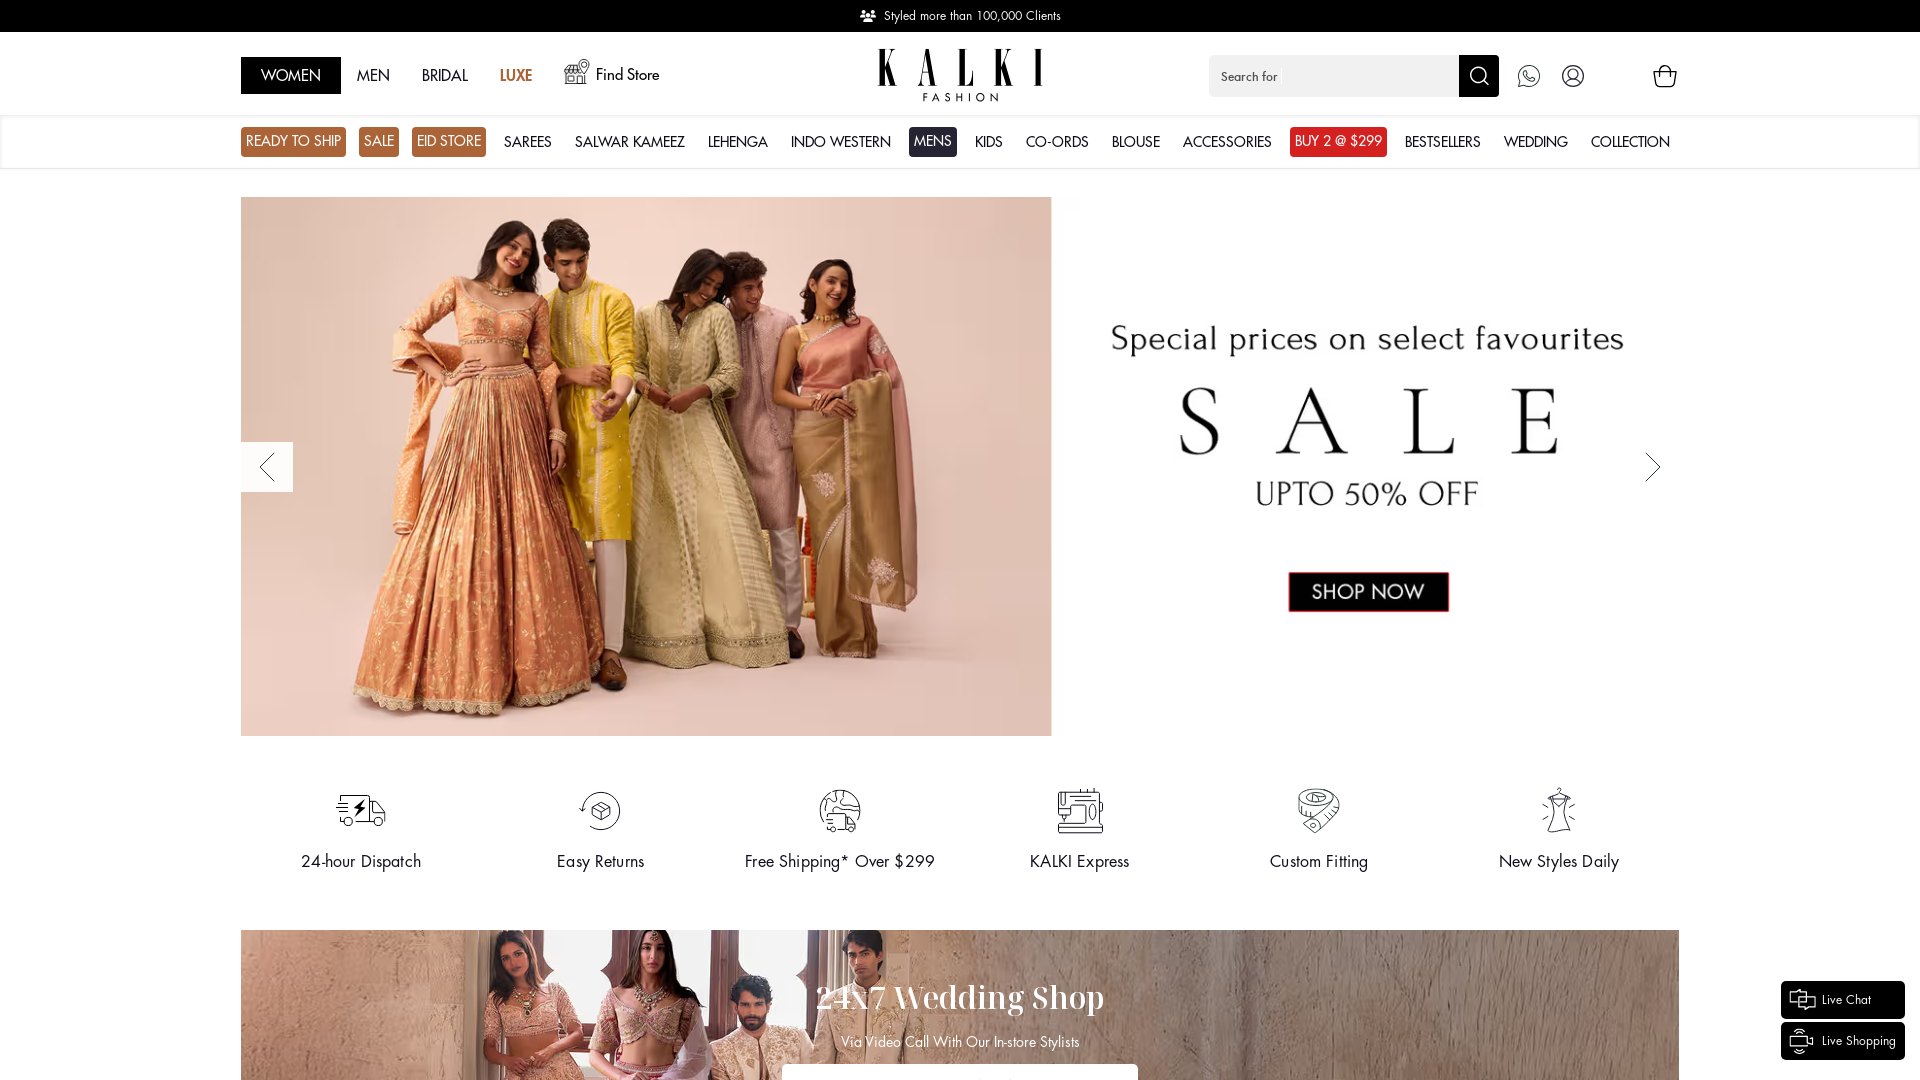

Set viewport to fullscreen simulation (1920x1080)
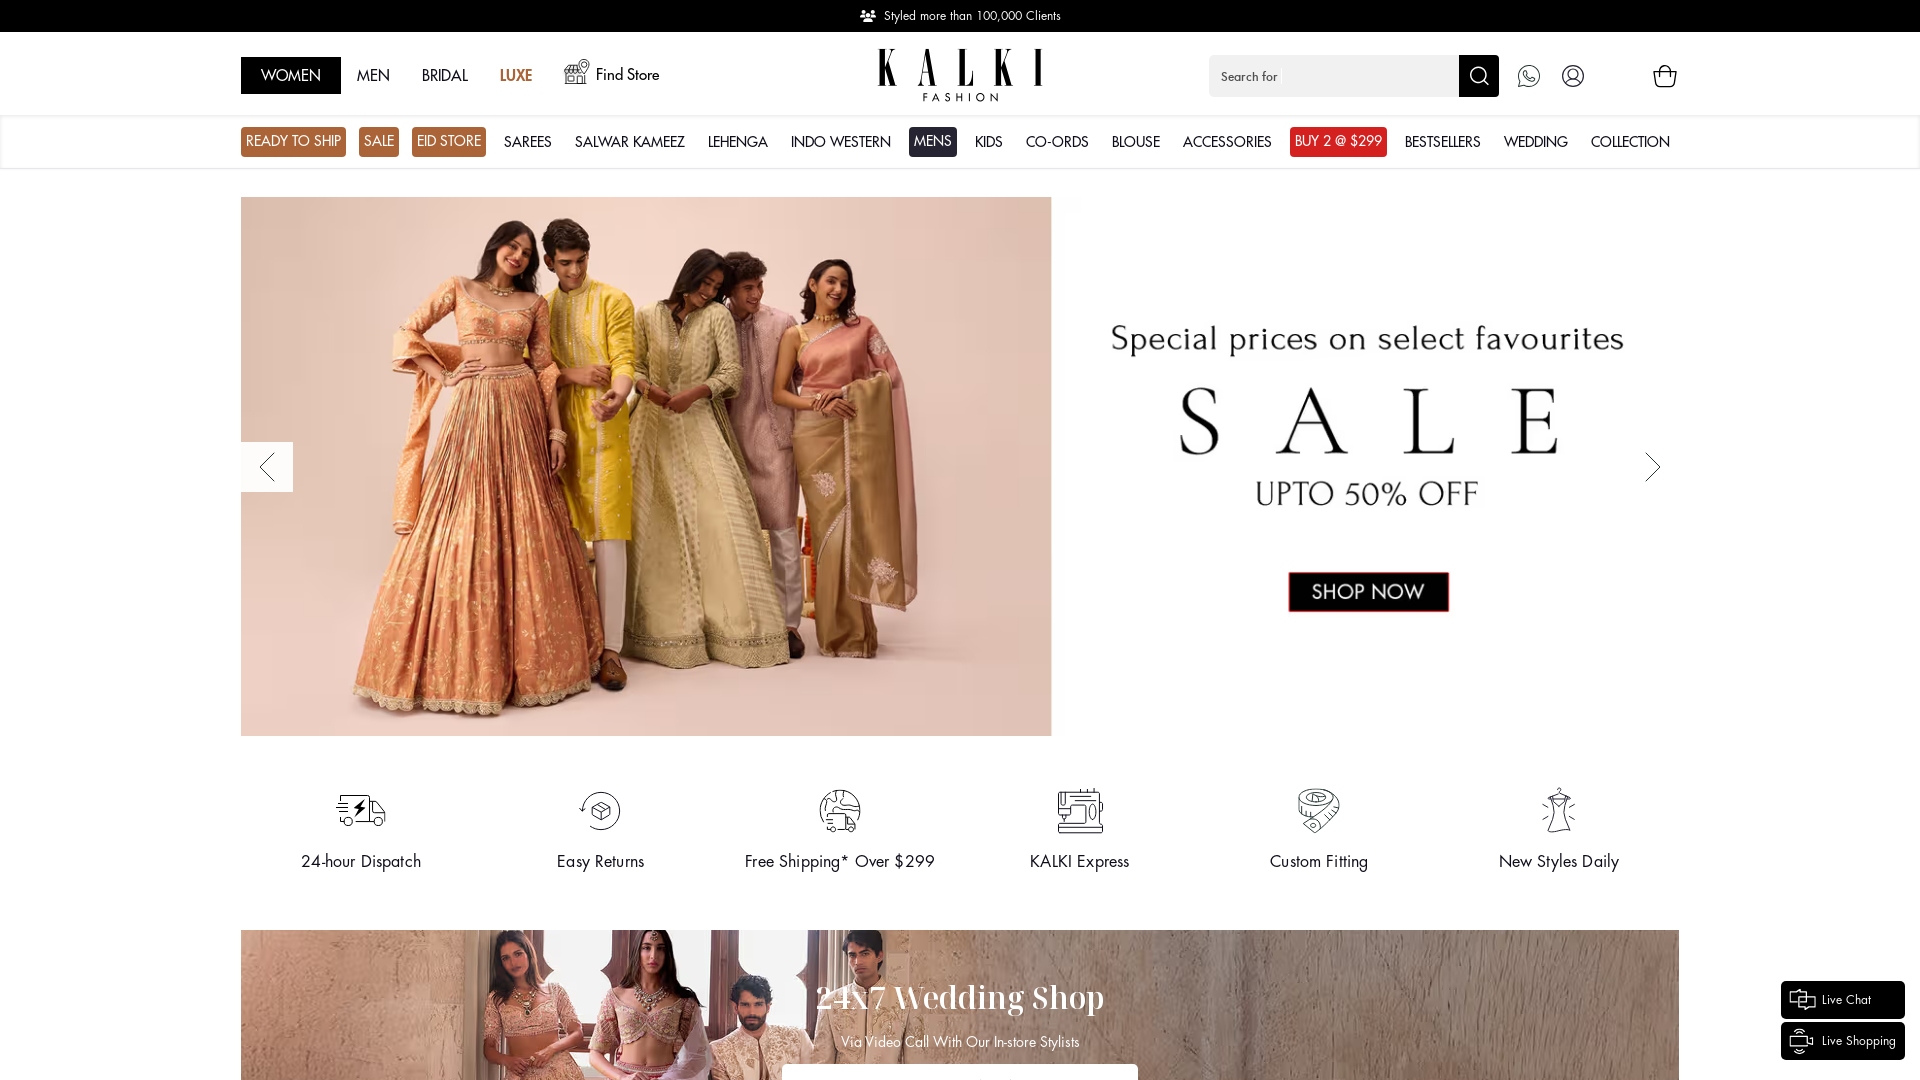

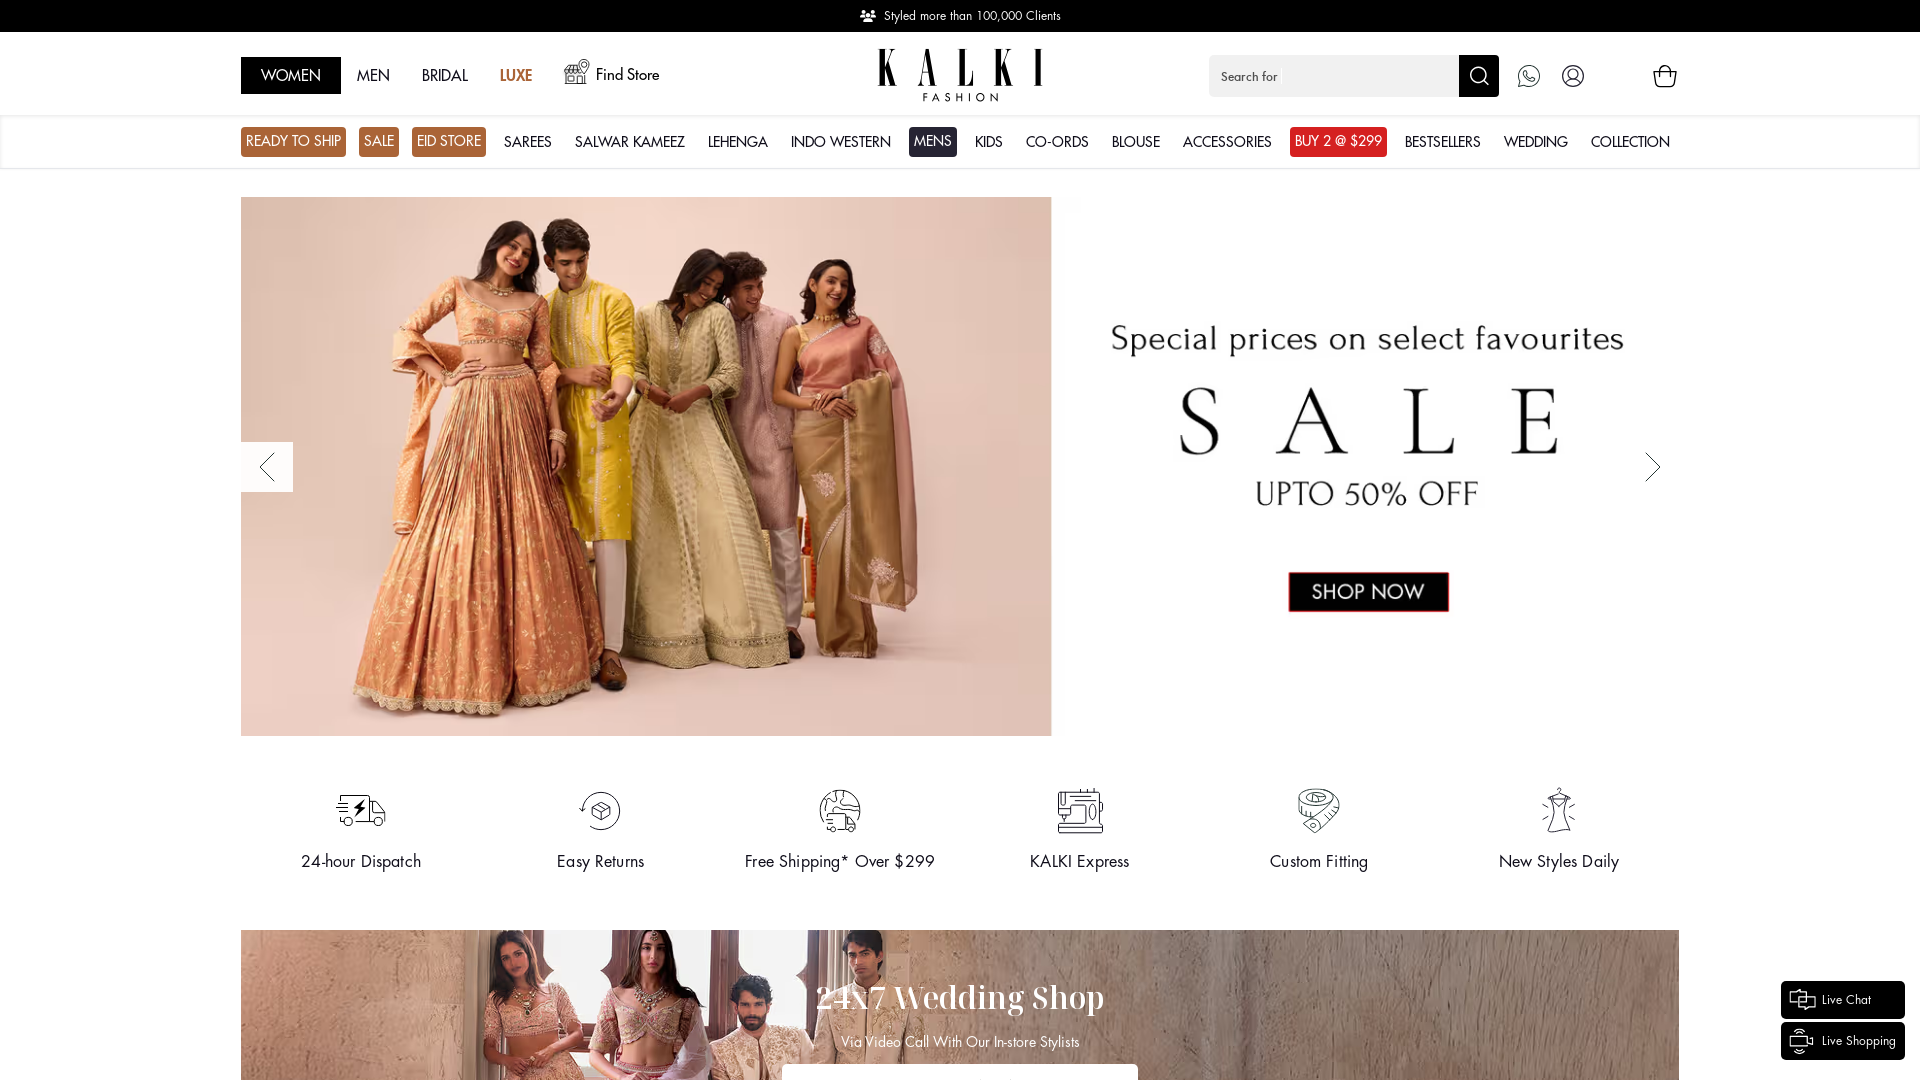